Tests interaction between multiple form elements by selecting a checkbox, using its label text to select a dropdown option, entering the same text in an input field, and verifying the text appears in an alert popup.

Starting URL: https://www.rahulshettyacademy.com/AutomationPractice/

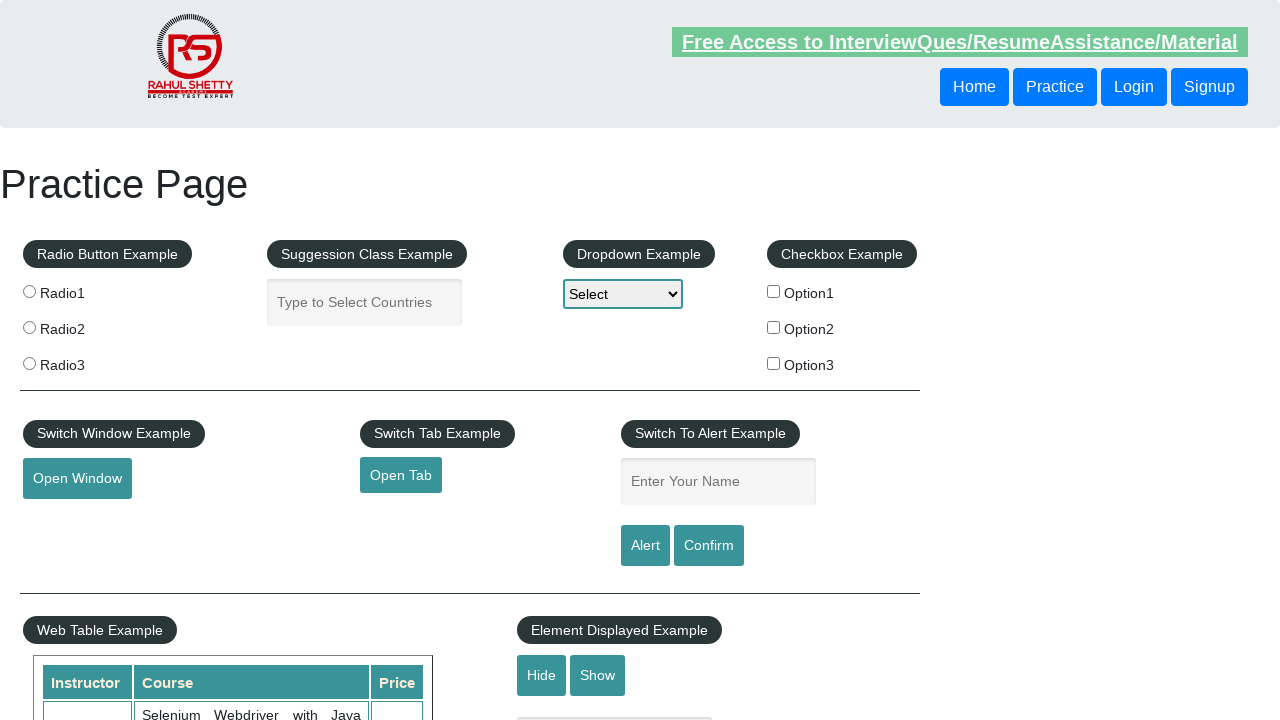

Retrieved label text from second checkbox option
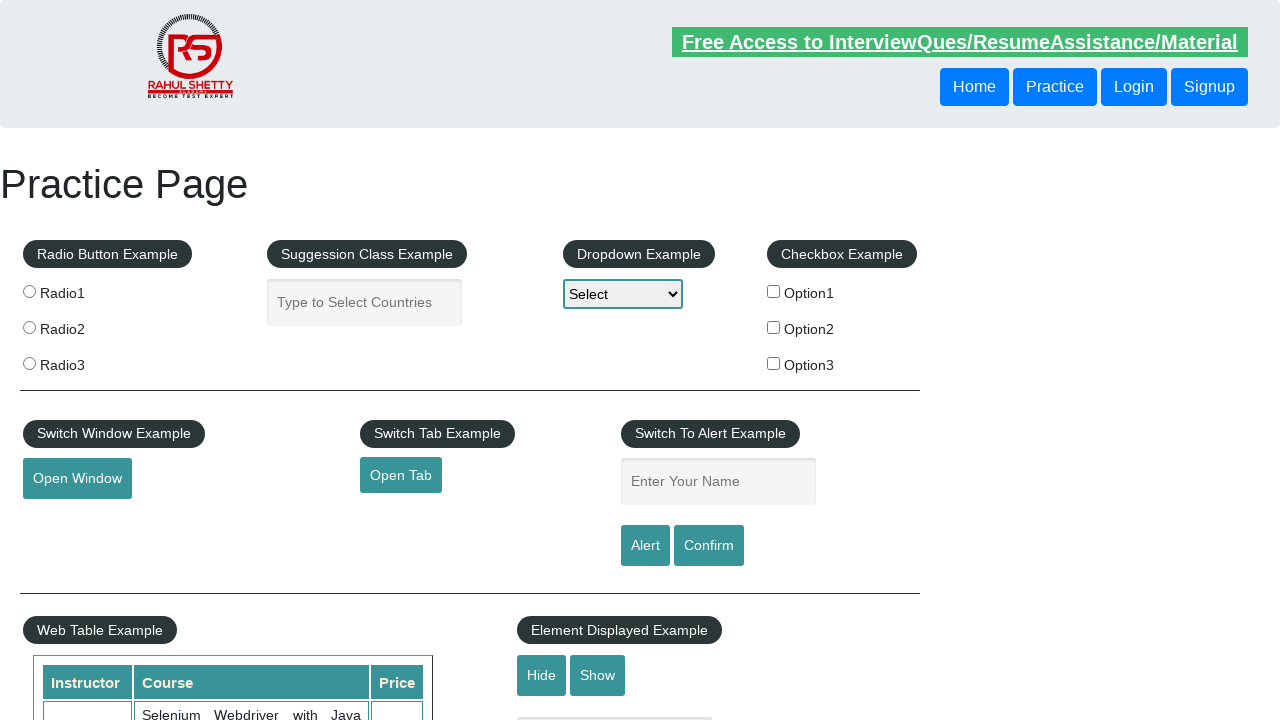

Clicked the second checkbox at (774, 327) on xpath=//*[@id='checkbox-example']/fieldset/label[2]/input
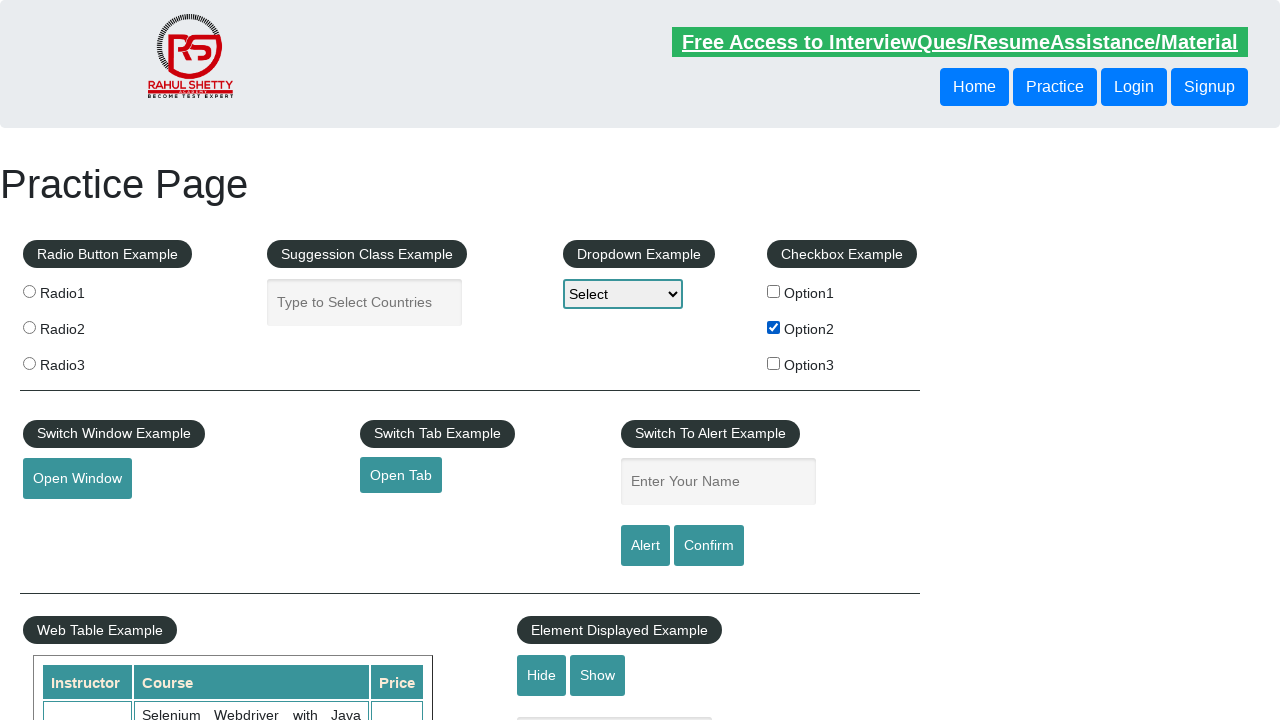

Selected dropdown option with label 'Option2' on #dropdown-class-example
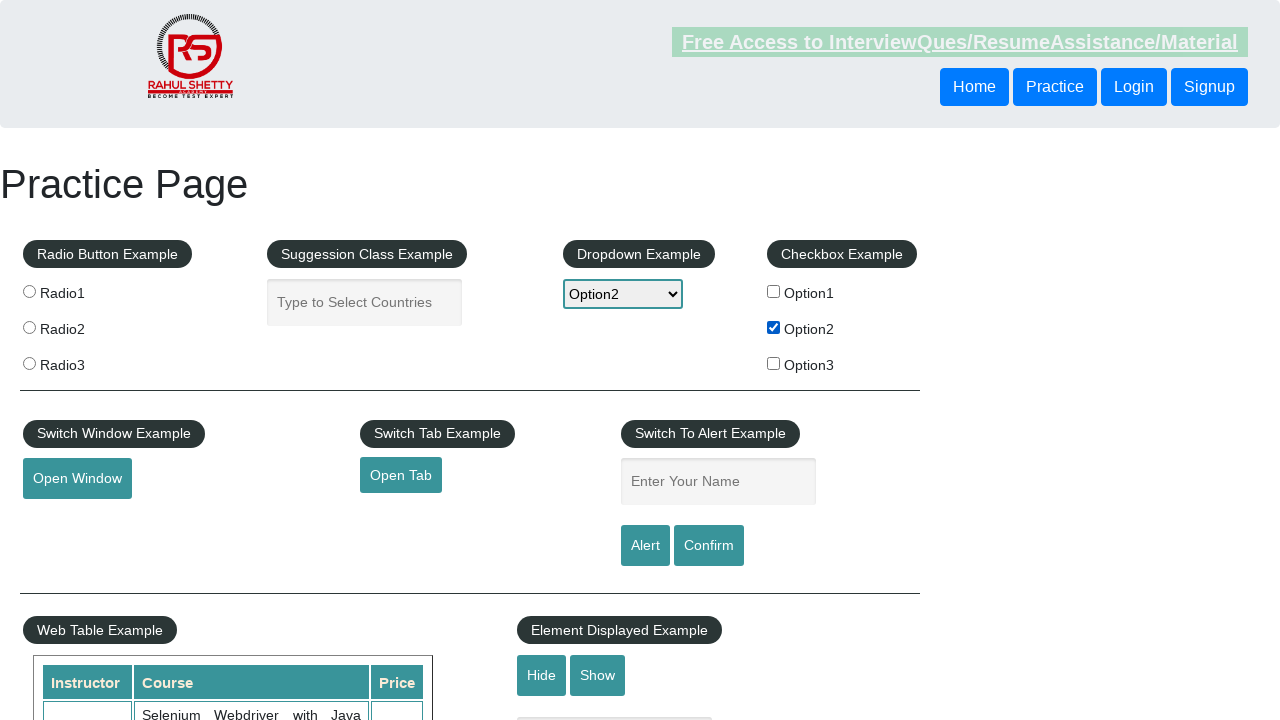

Entered text 'Option2' into name input field on input[name='enter-name']
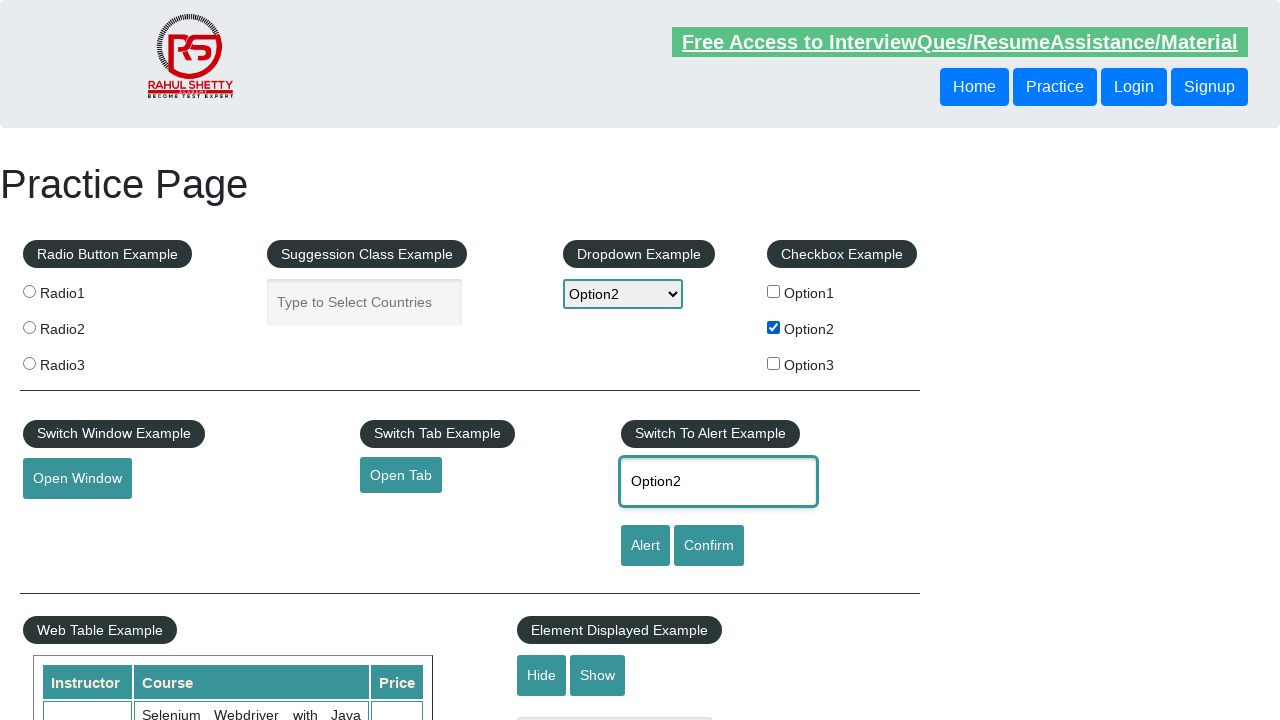

Clicked alert button at (645, 546) on #alertbtn
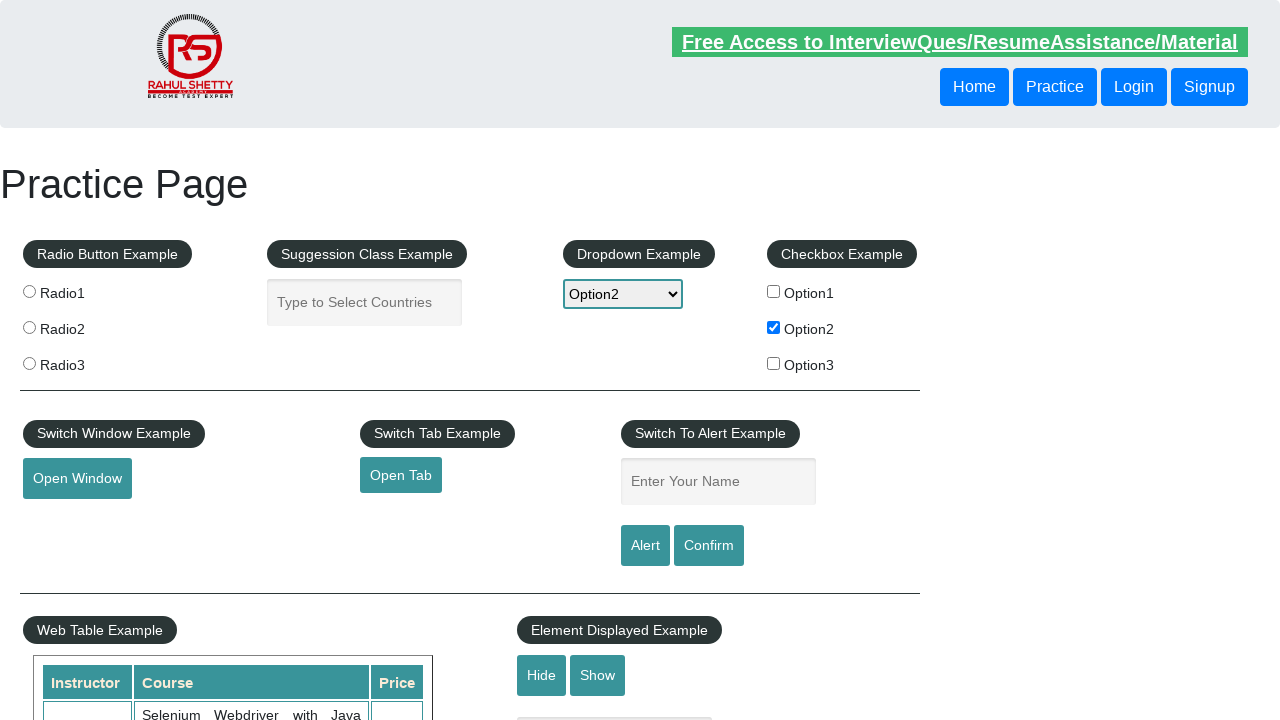

Alert dialog accepted and text verified in popup
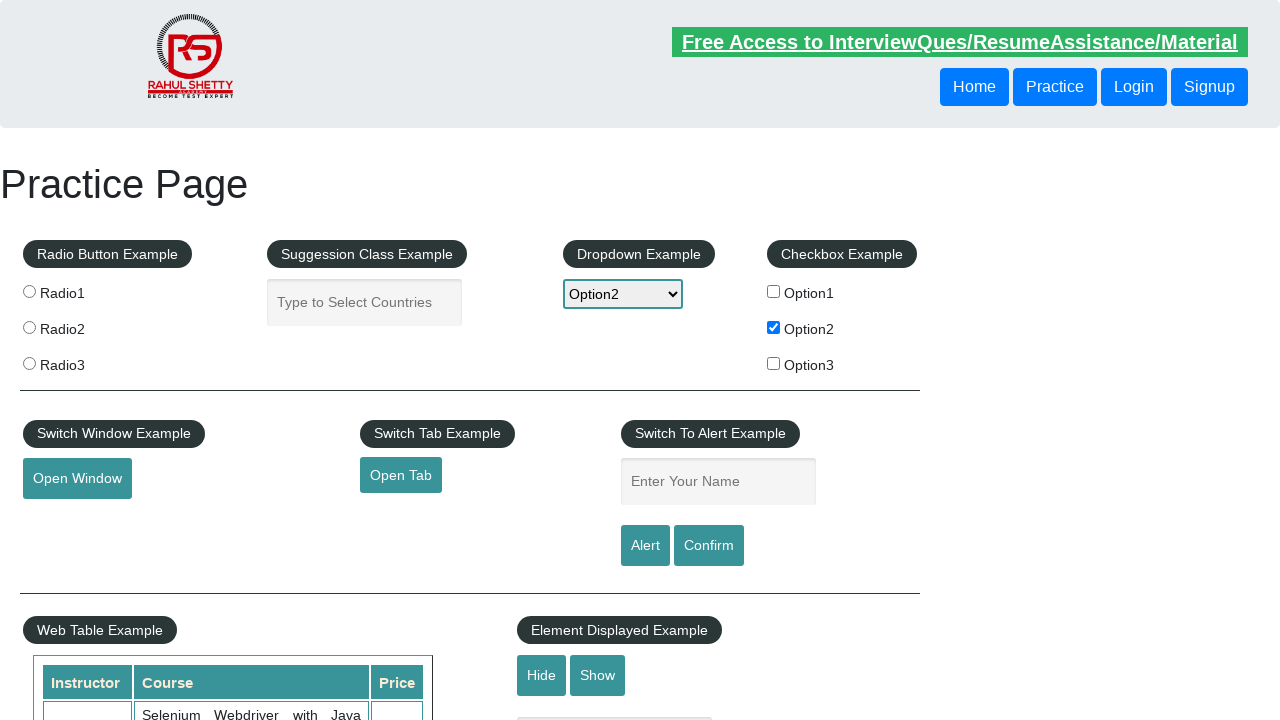

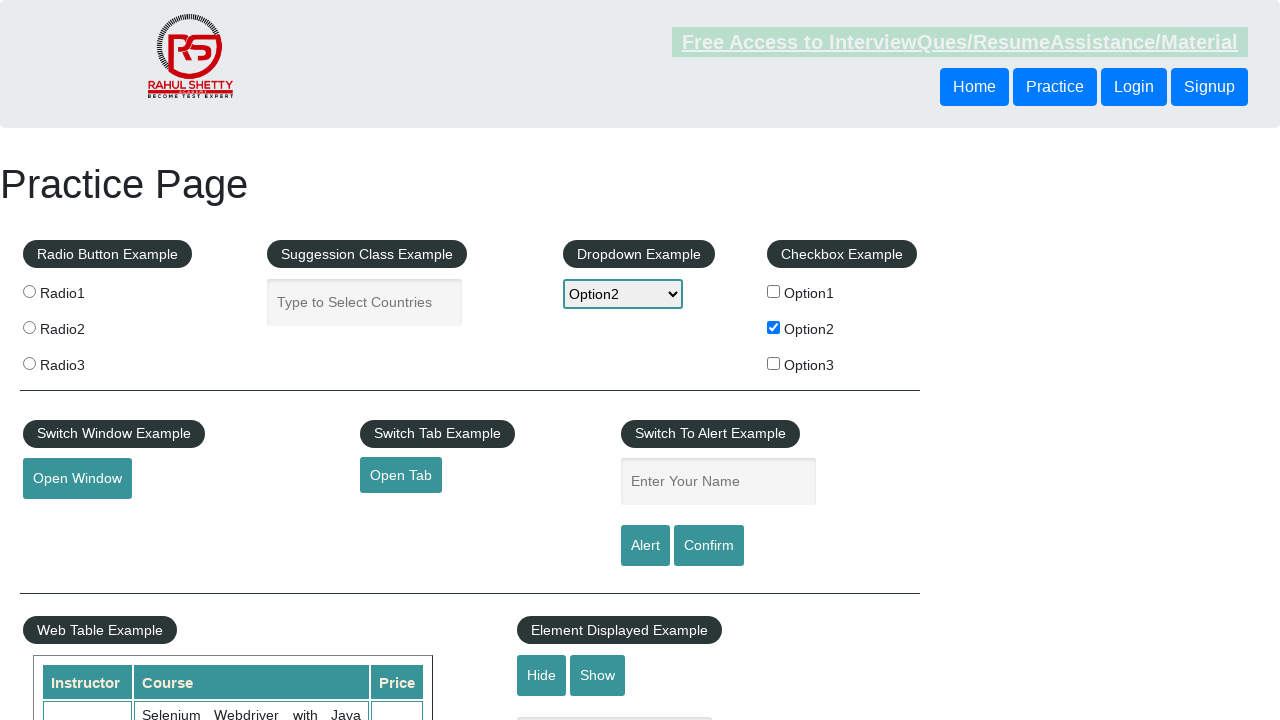